Tests checking and unchecking the toggle all checkbox to clear completed state

Starting URL: https://demo.playwright.dev/todomvc

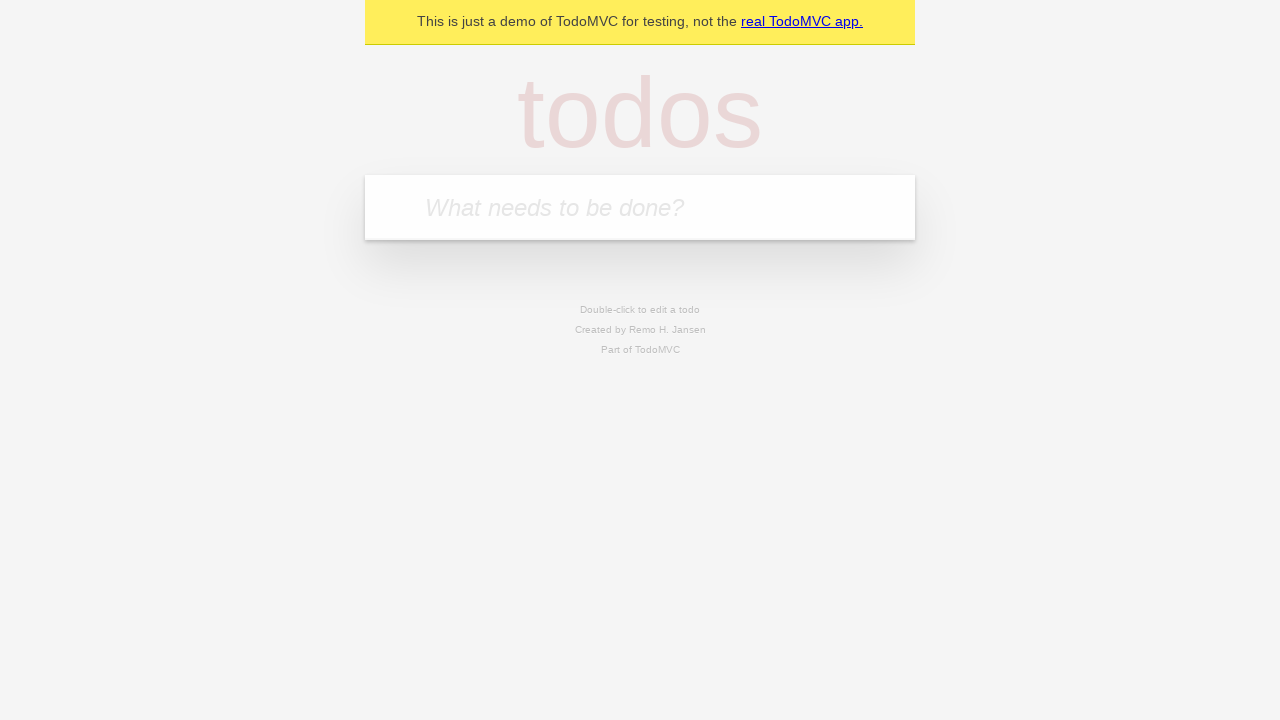

Filled todo input with 'buy some cheese' on internal:attr=[placeholder="What needs to be done?"i]
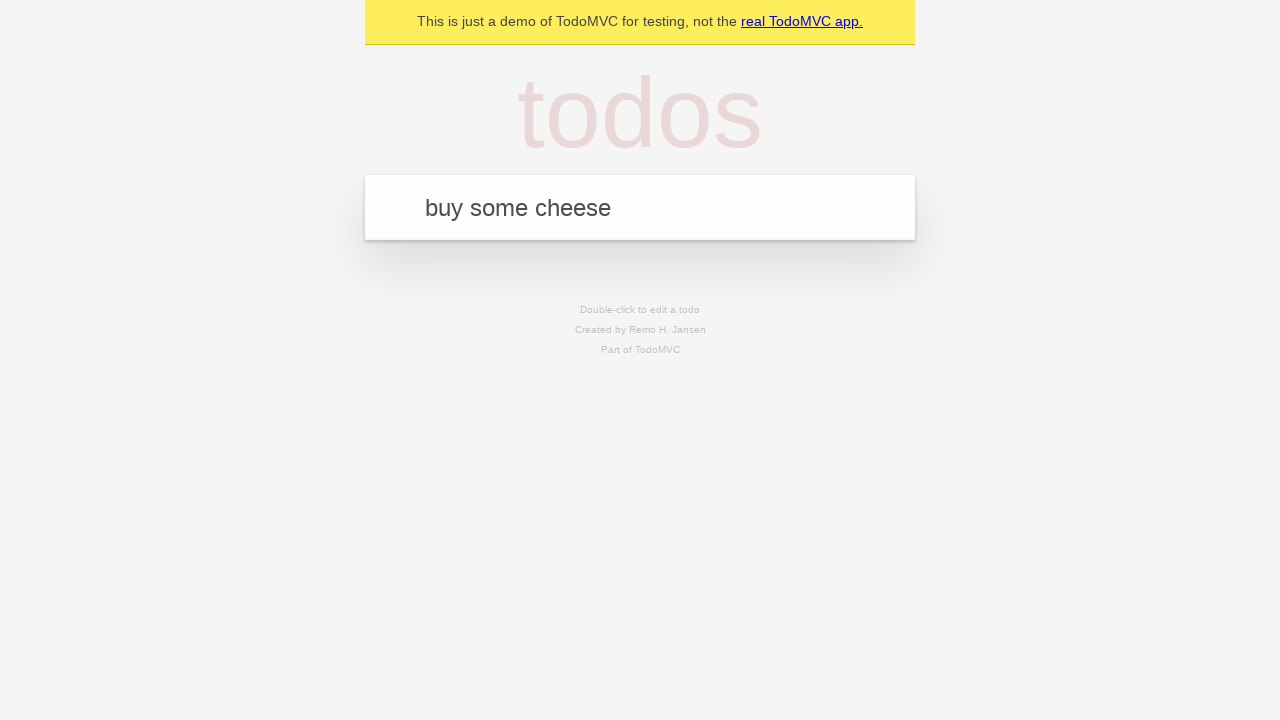

Pressed Enter to create todo 'buy some cheese' on internal:attr=[placeholder="What needs to be done?"i]
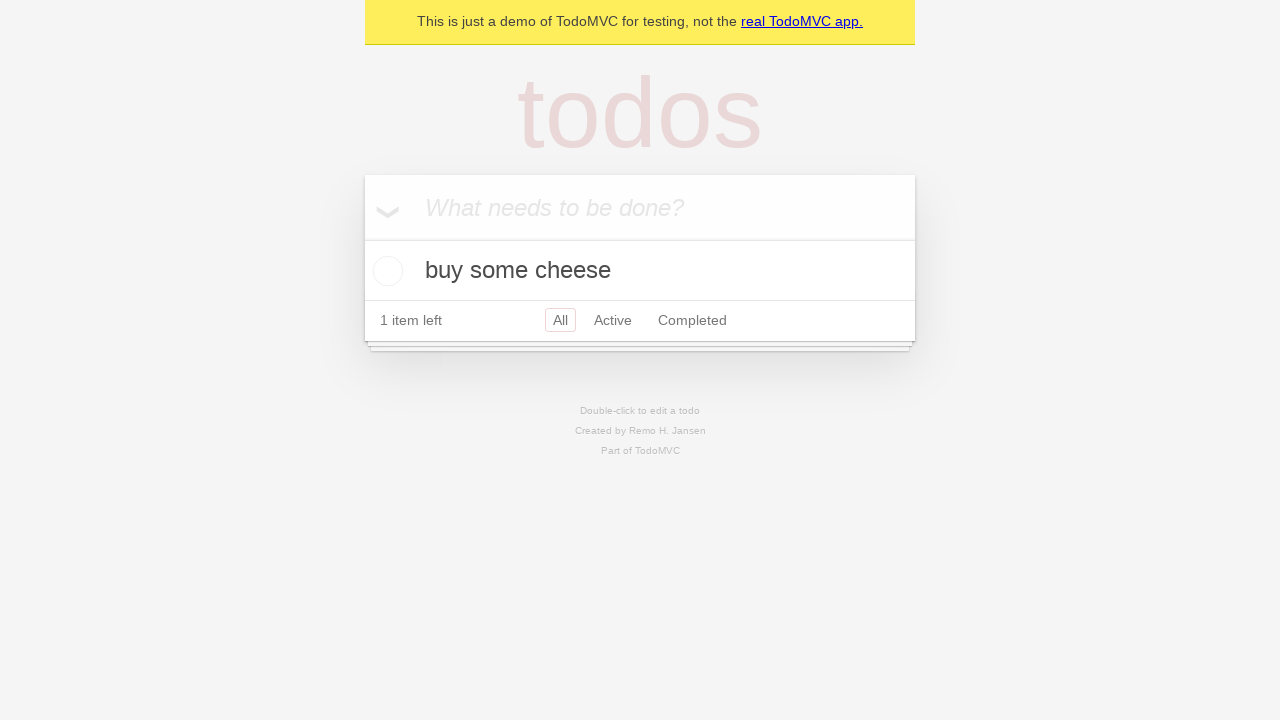

Filled todo input with 'feed the cat' on internal:attr=[placeholder="What needs to be done?"i]
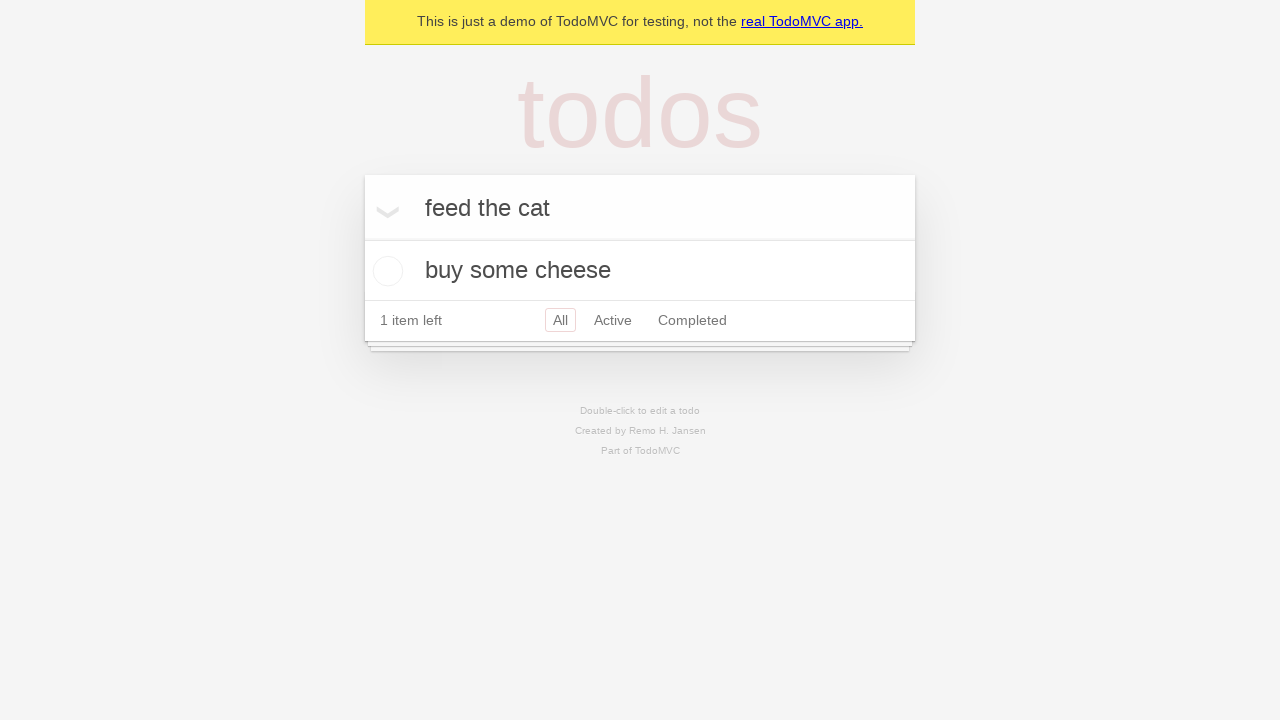

Pressed Enter to create todo 'feed the cat' on internal:attr=[placeholder="What needs to be done?"i]
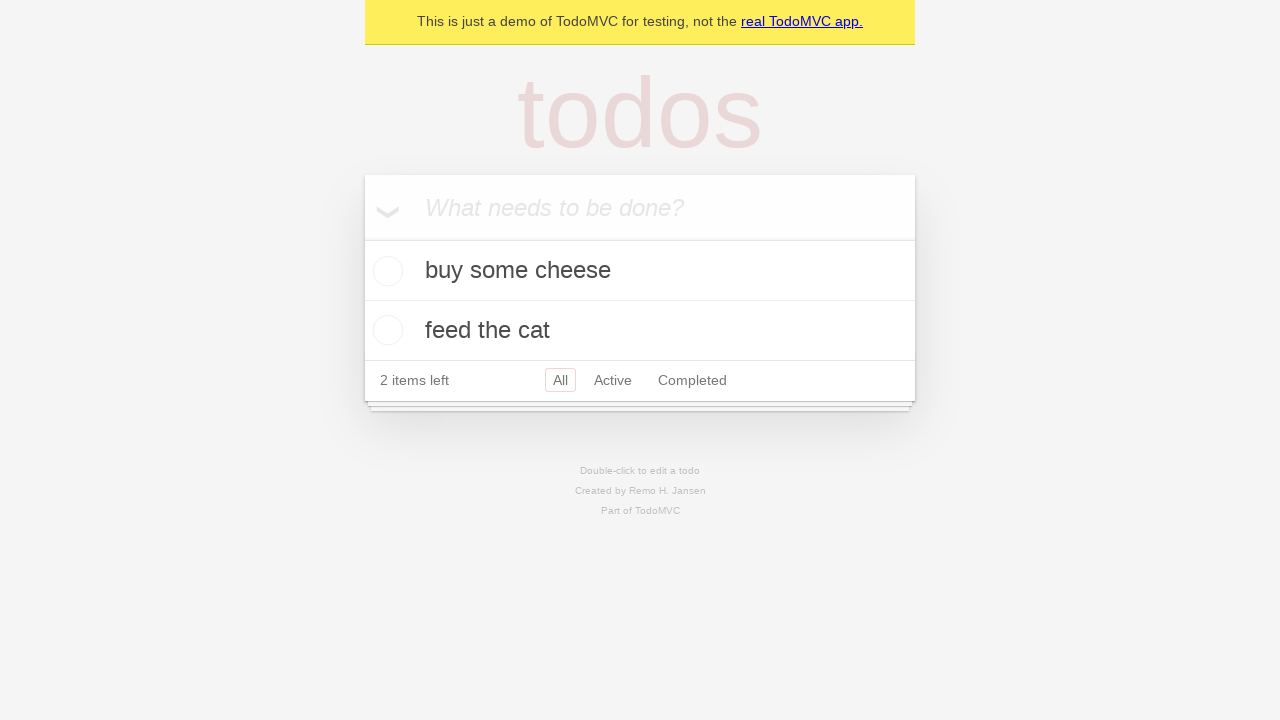

Filled todo input with 'book a doctors appointment' on internal:attr=[placeholder="What needs to be done?"i]
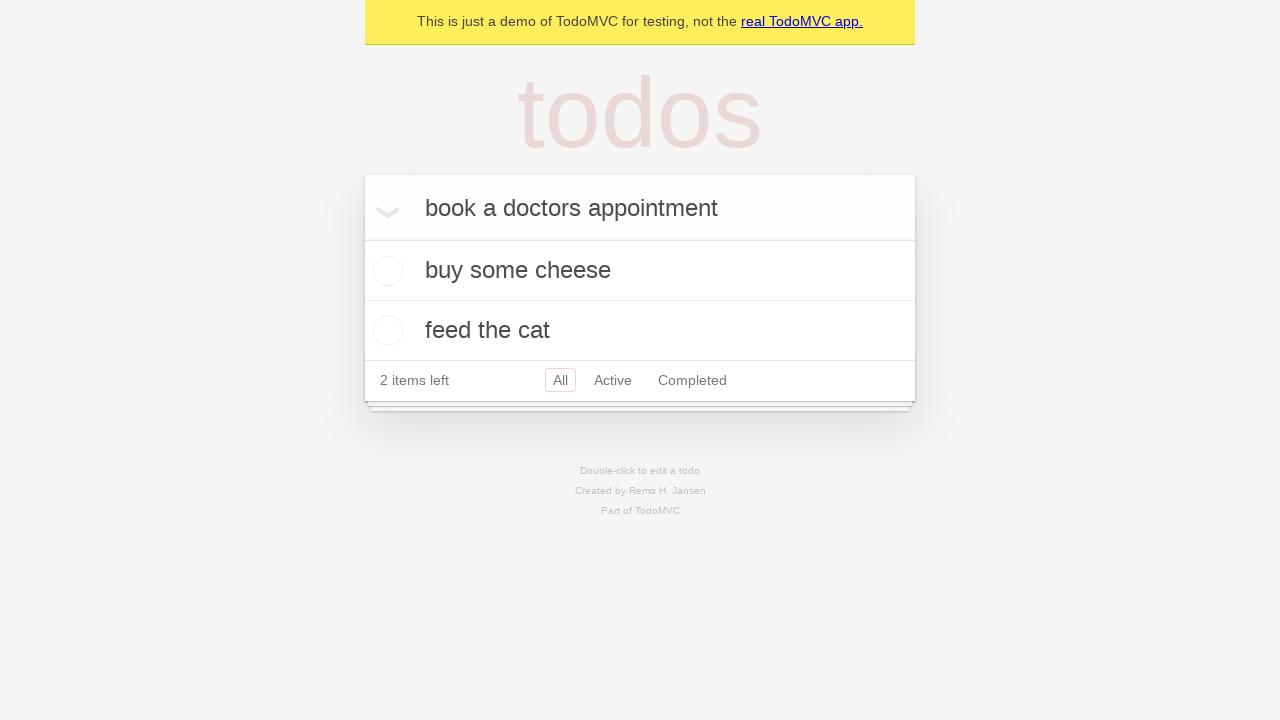

Pressed Enter to create todo 'book a doctors appointment' on internal:attr=[placeholder="What needs to be done?"i]
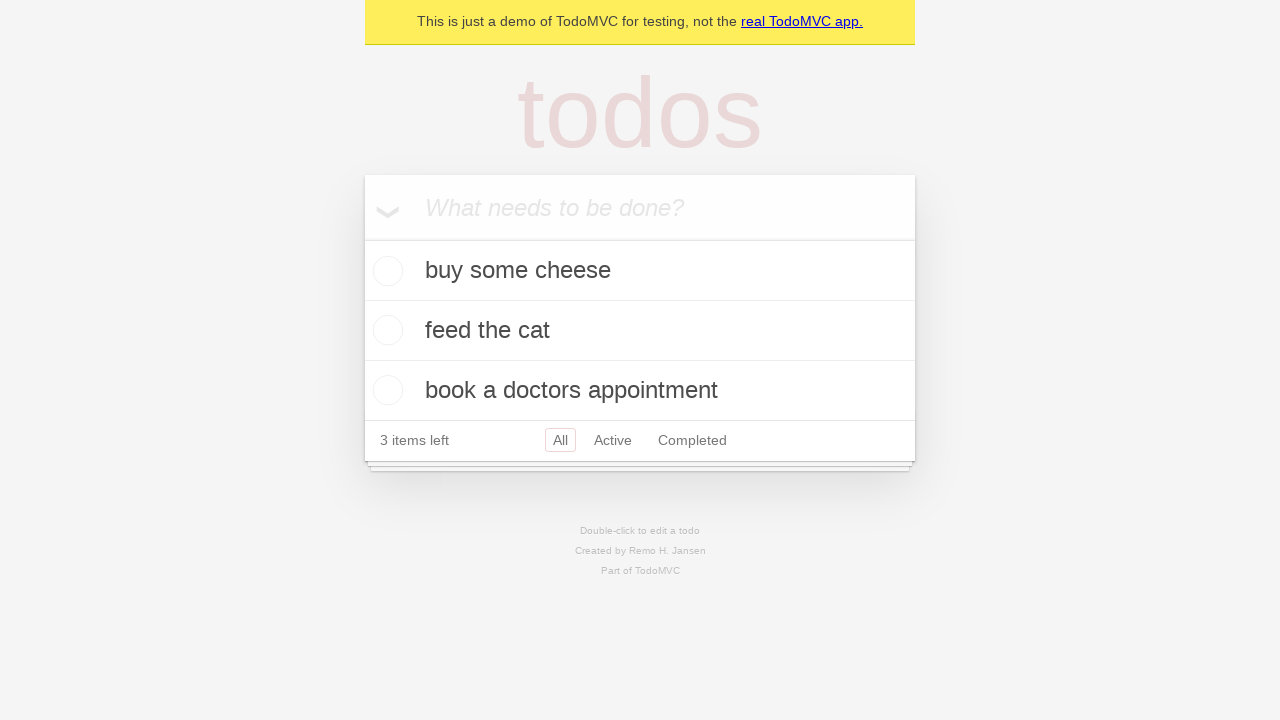

All three todo items loaded
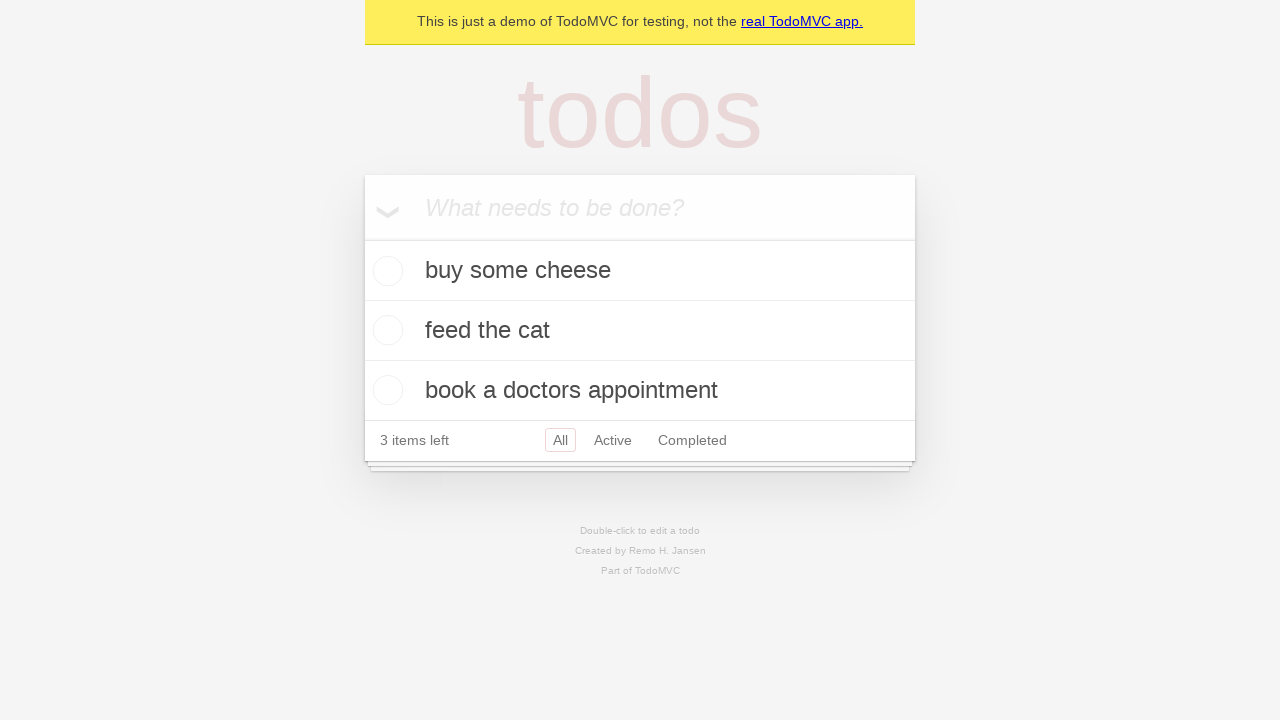

Checked toggle all checkbox to mark all items as complete at (362, 238) on internal:label="Mark all as complete"i
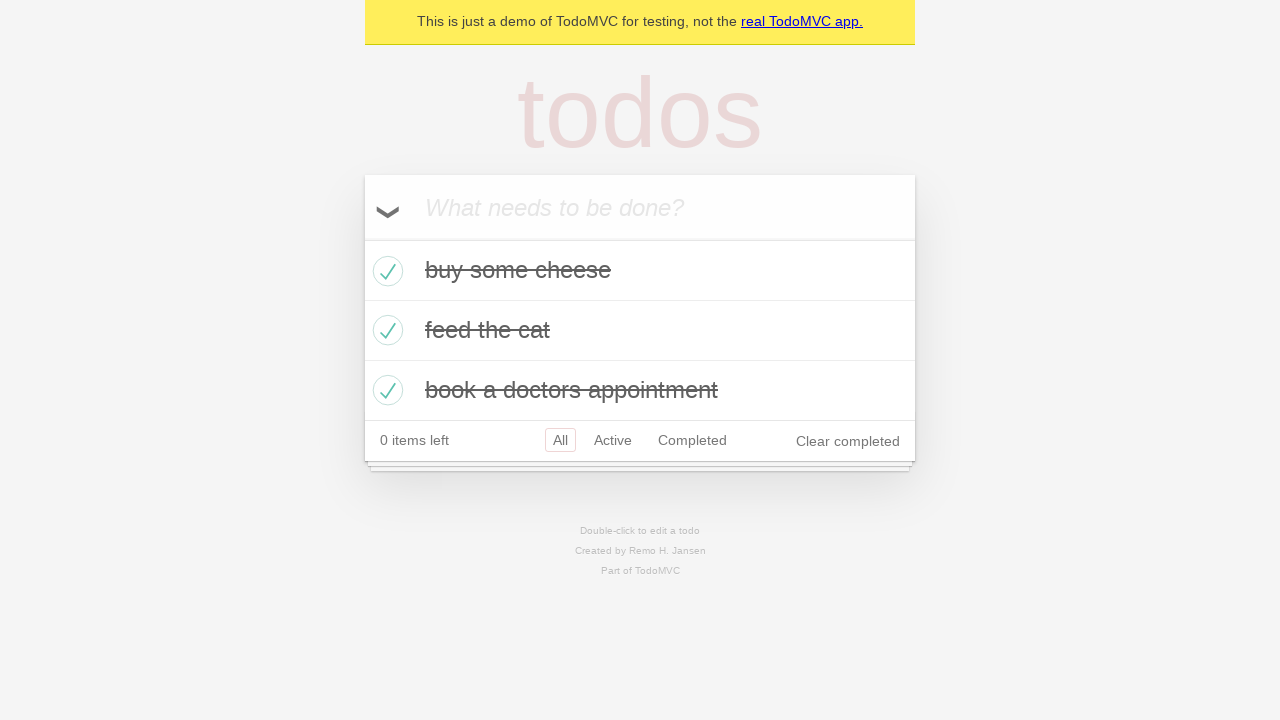

Unchecked toggle all checkbox to clear completed state of all items at (362, 238) on internal:label="Mark all as complete"i
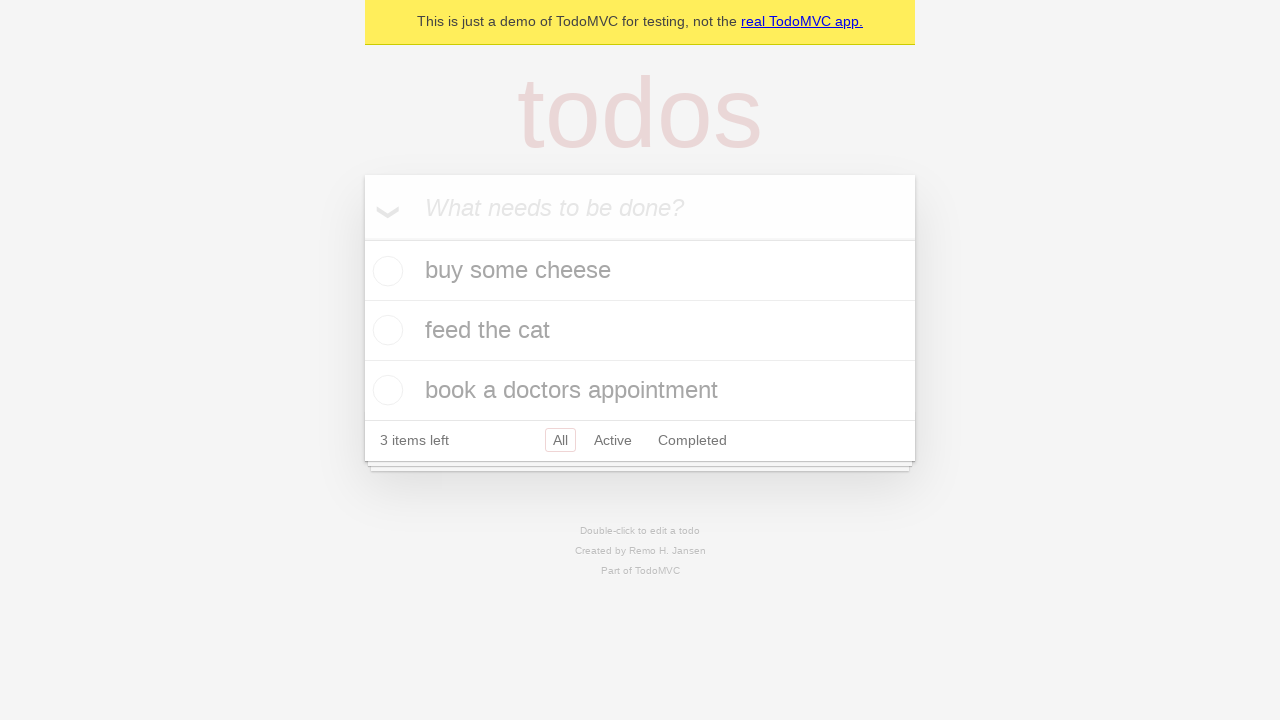

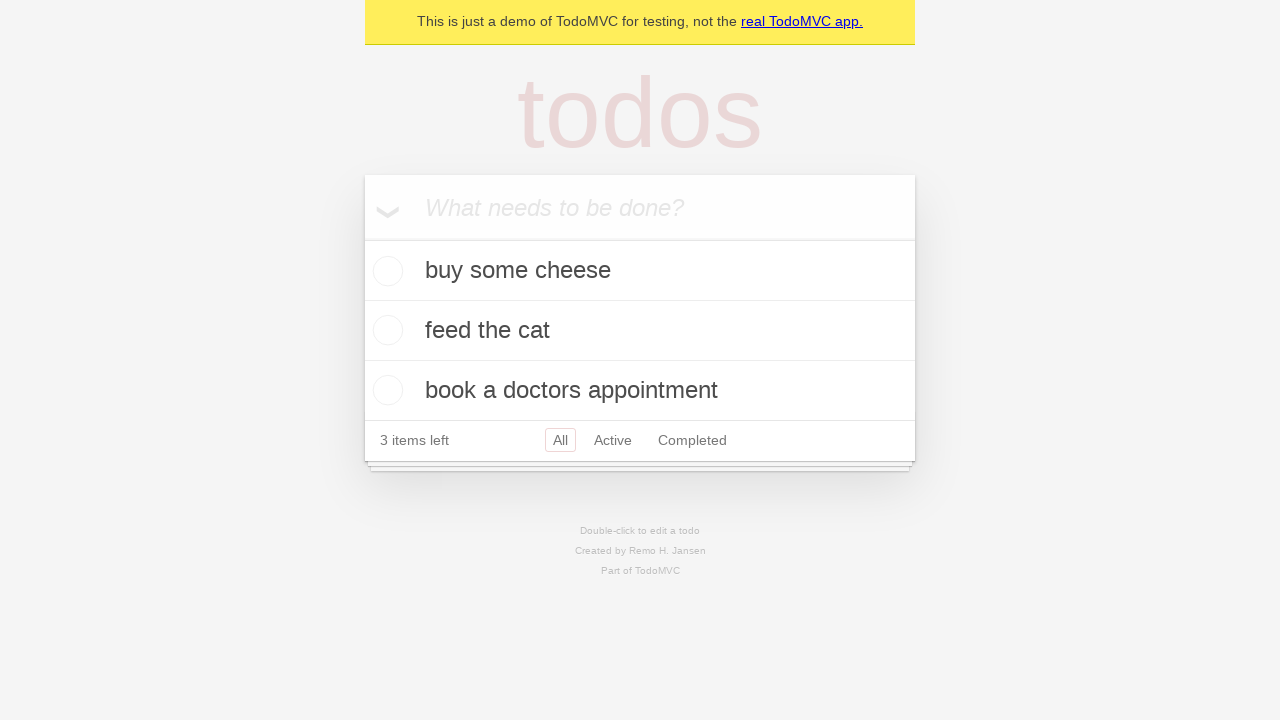